Fills out the order form with name and email inputs

Starting URL: https://osstep.github.io/locator_getbytestid

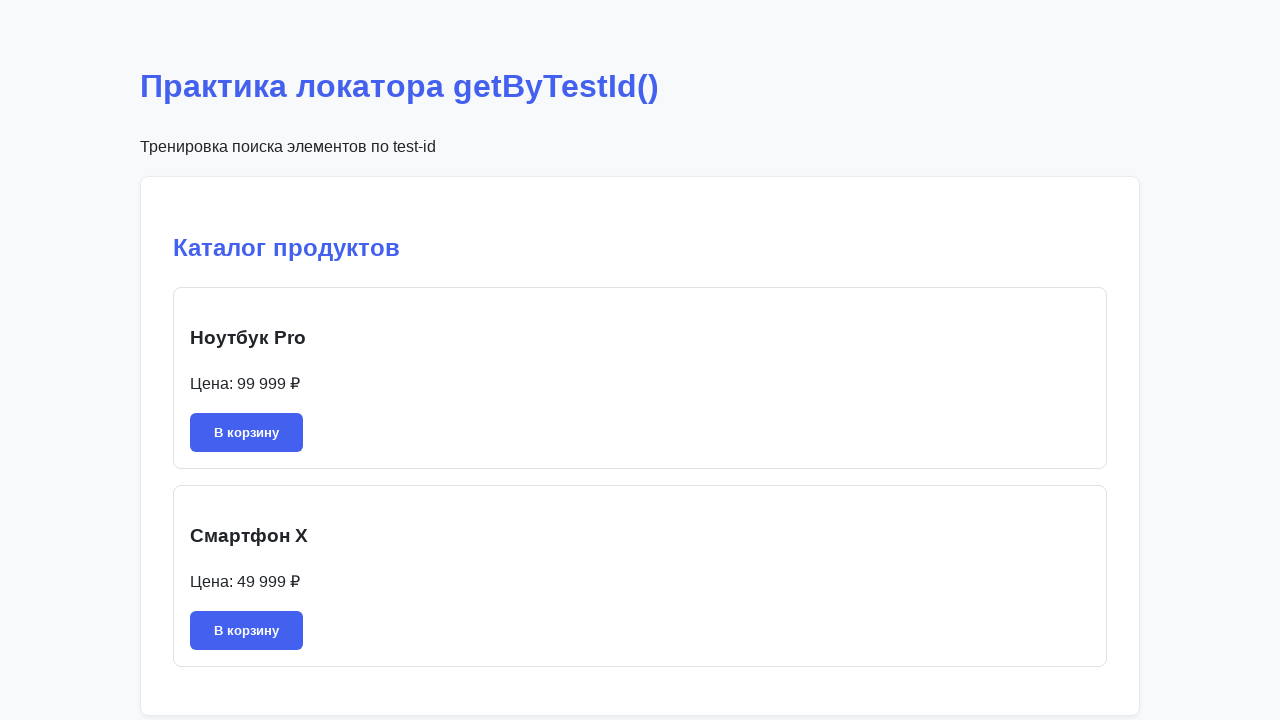

Order form became visible
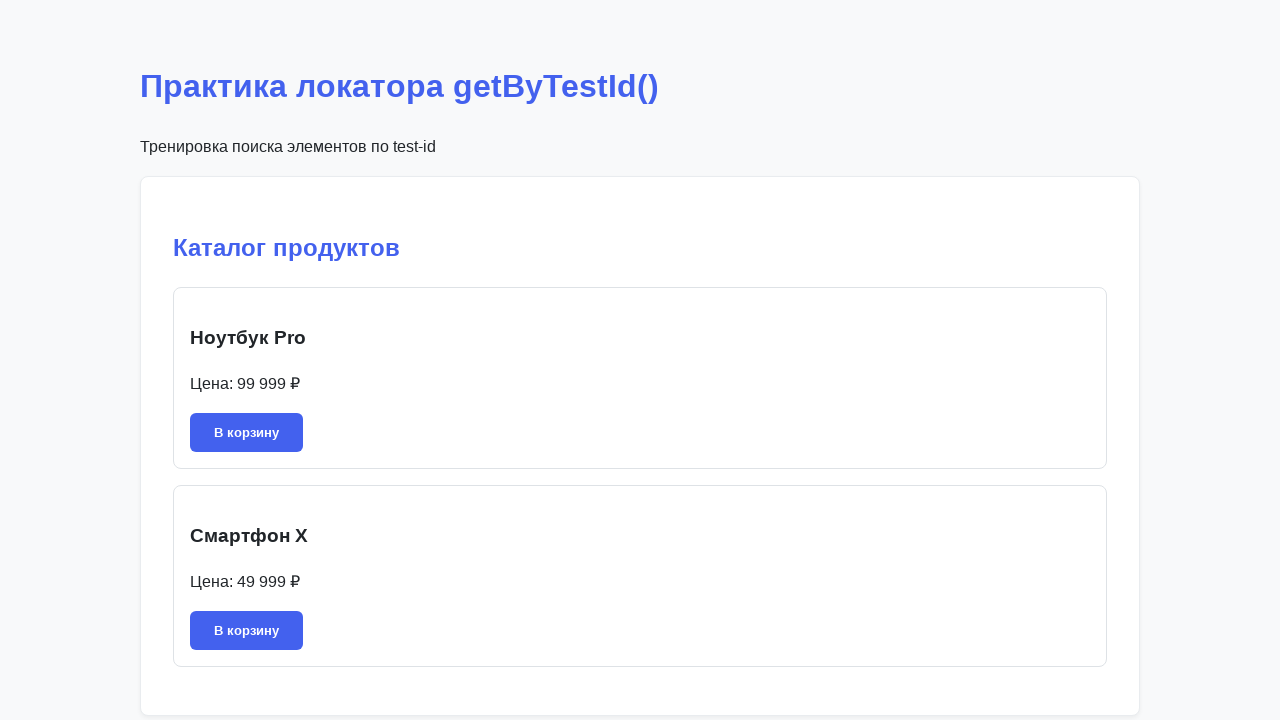

Filled name input with 'Иван Иванов' on internal:testid=[data-testid="order-form"s] >> internal:testid=[data-testid="nam
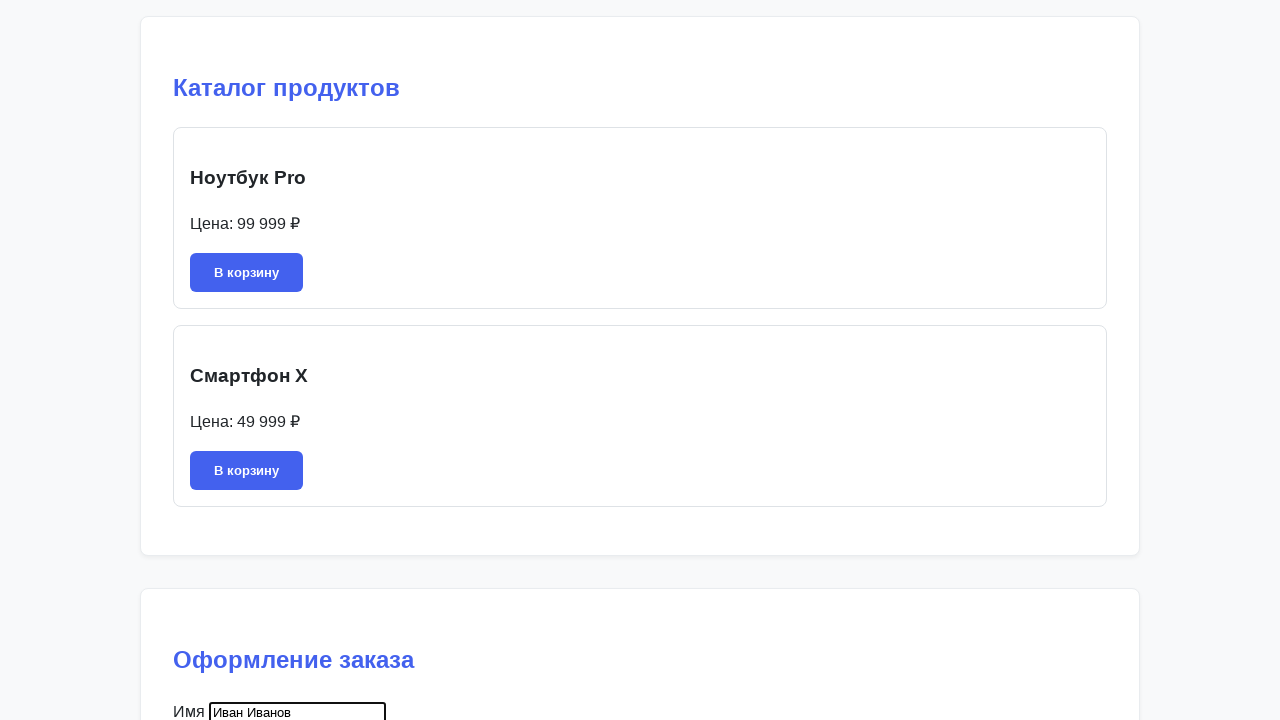

Filled email input with 'test@example.com' on internal:testid=[data-testid="order-form"s] >> internal:testid=[data-testid="ema
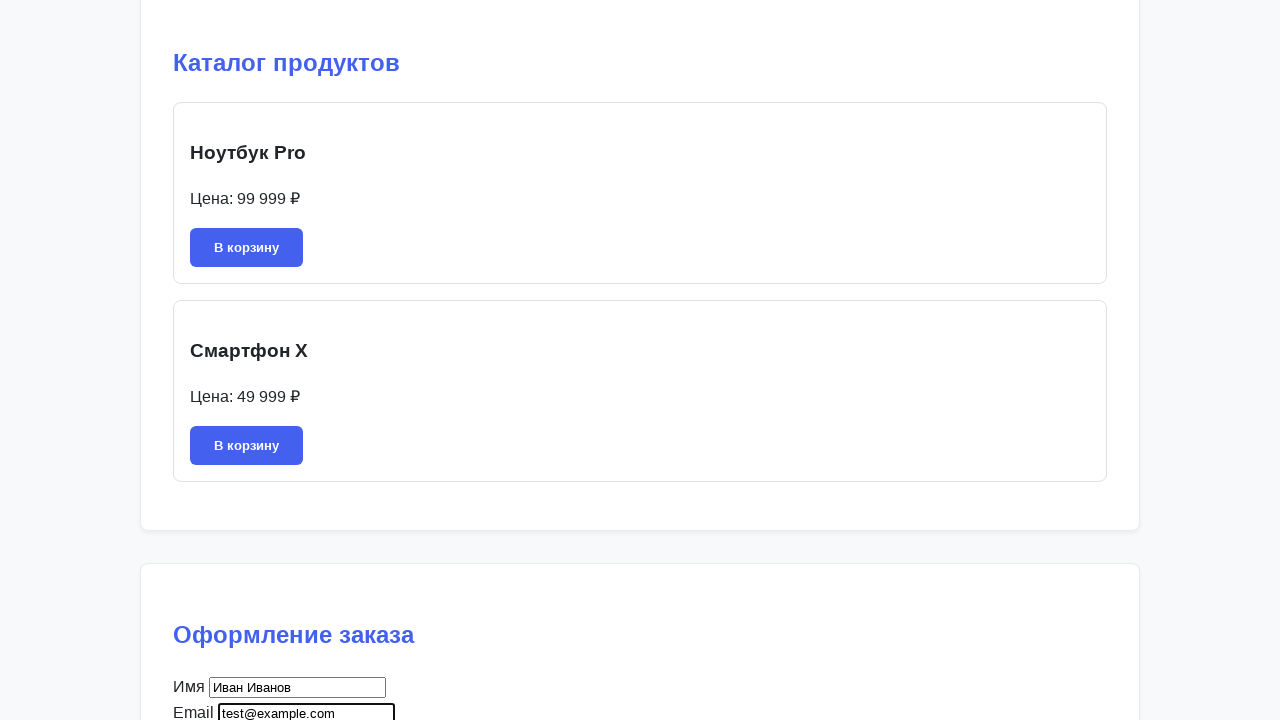

Submit button became visible
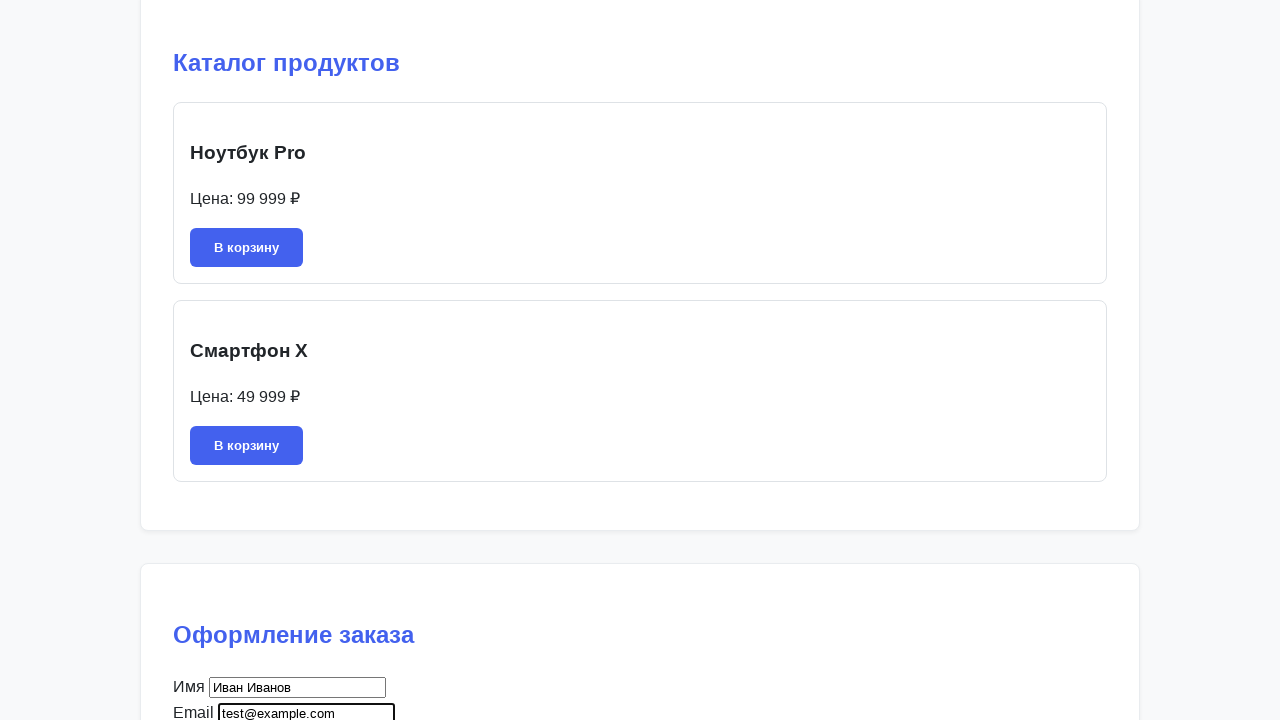

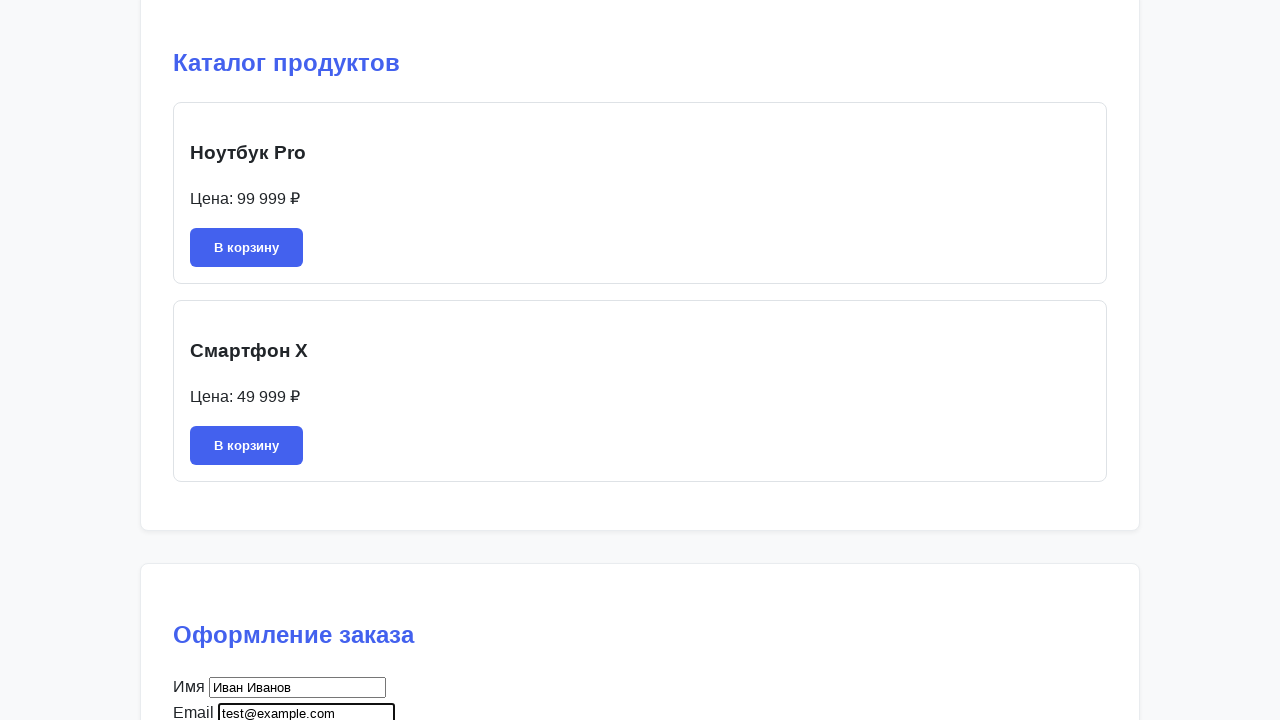